Tests drag and drop functionality by dragging an element and dropping it onto a target area, then verifying the drop was successful

Starting URL: https://demoqa.com/droppable

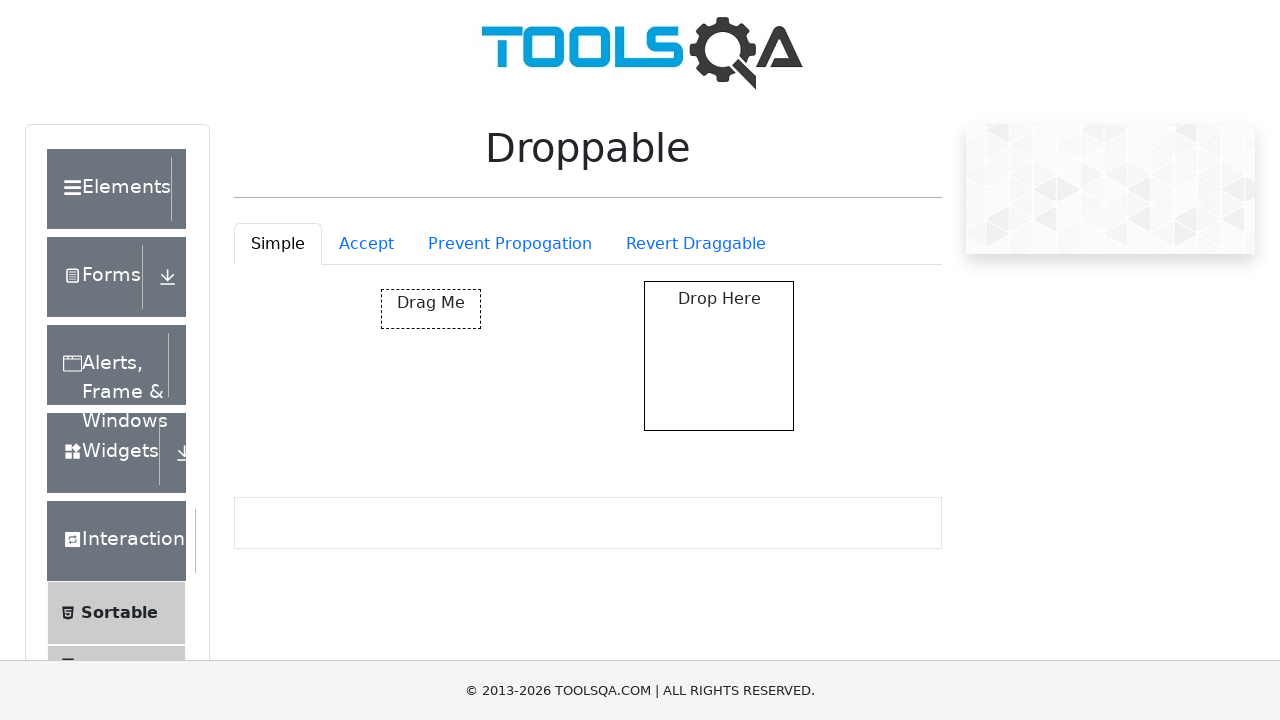

Located the draggable element
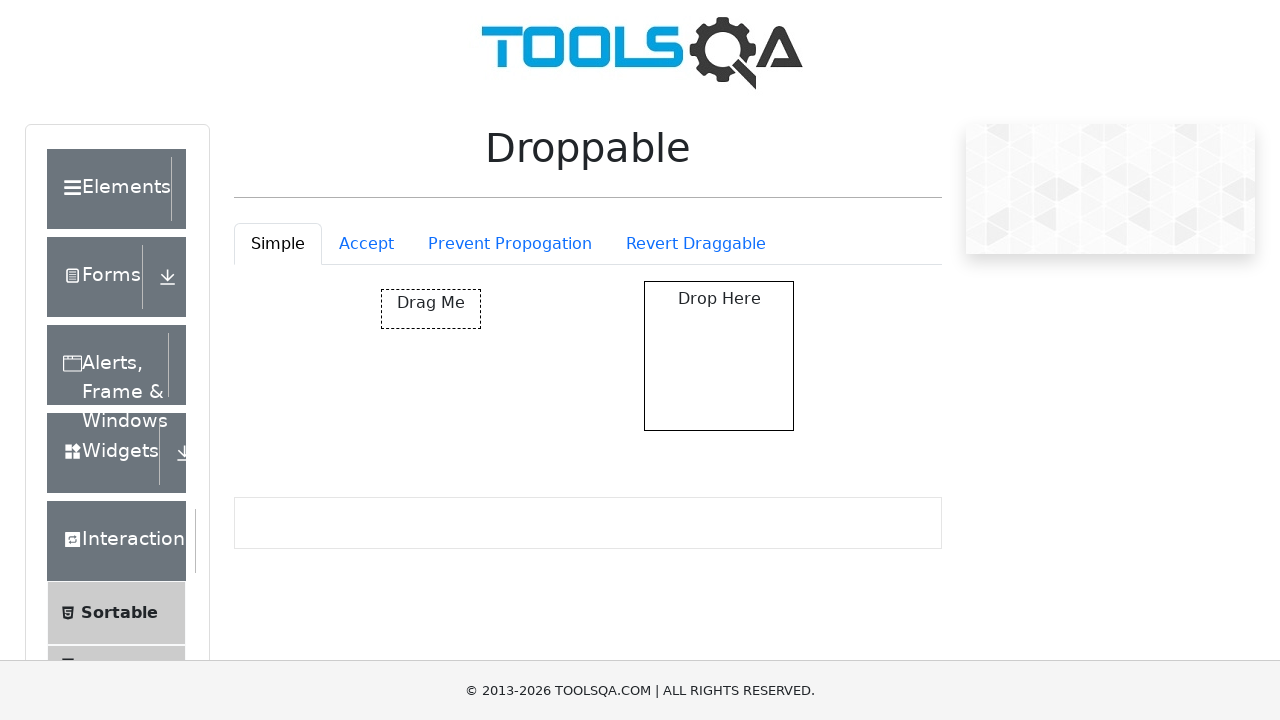

Located the drop target element
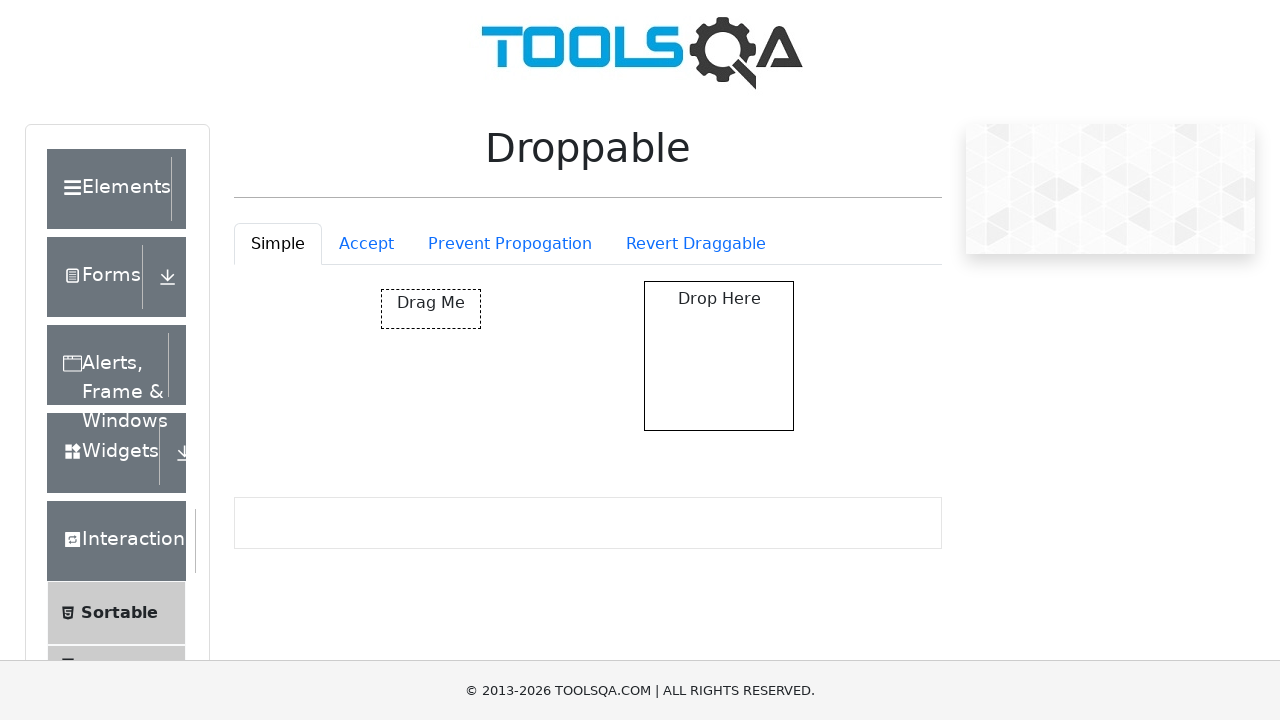

Dragged element and dropped it onto target area at (719, 356)
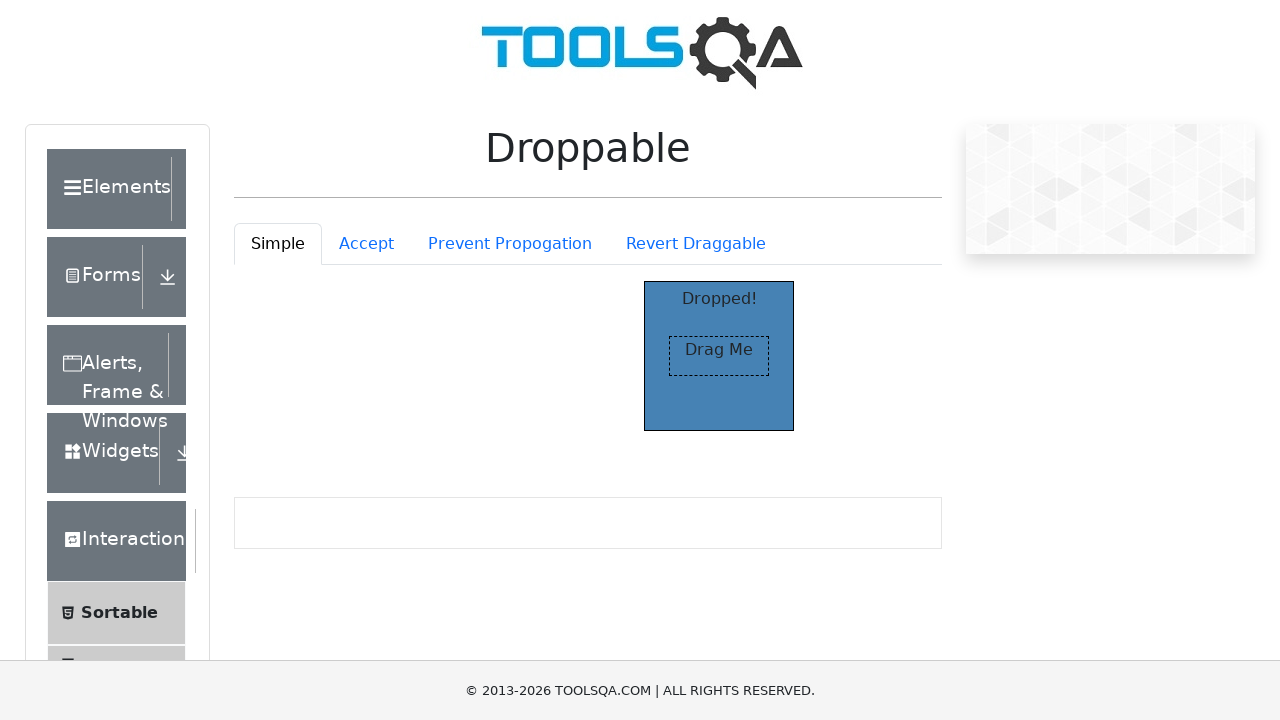

Located the 'Dropped!' text element
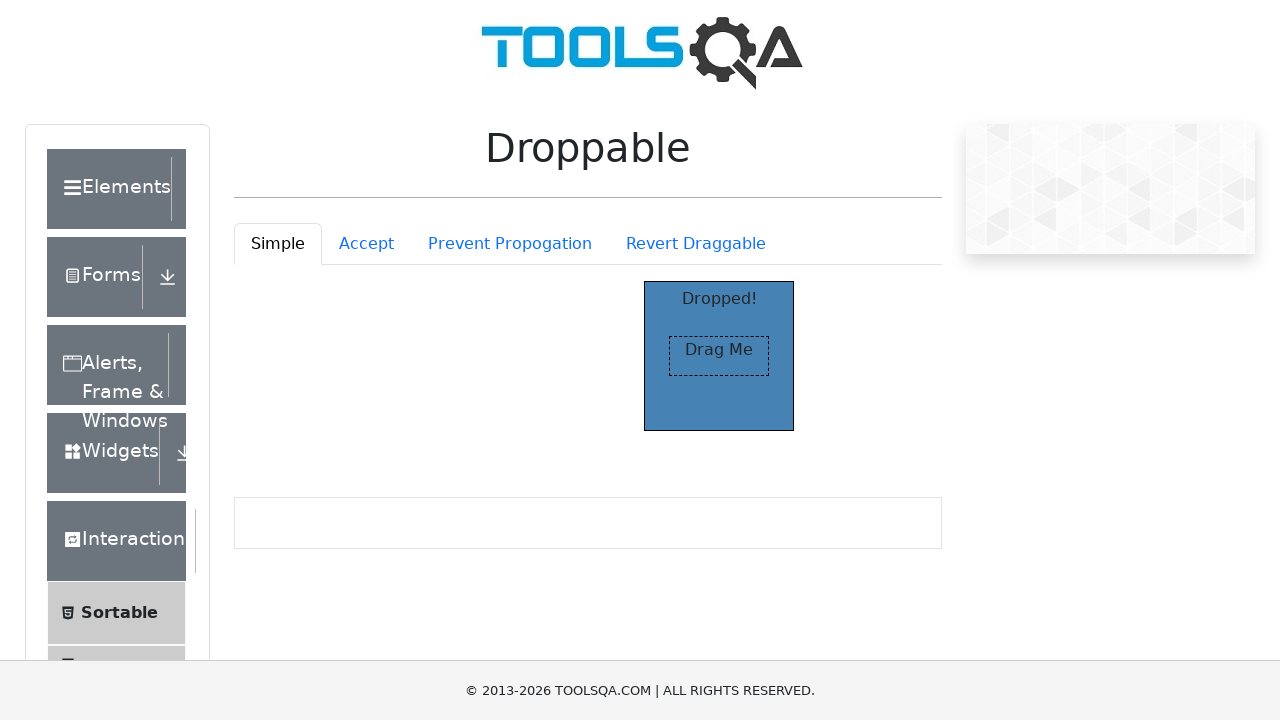

Verified drop was successful - text changed to 'Dropped!'
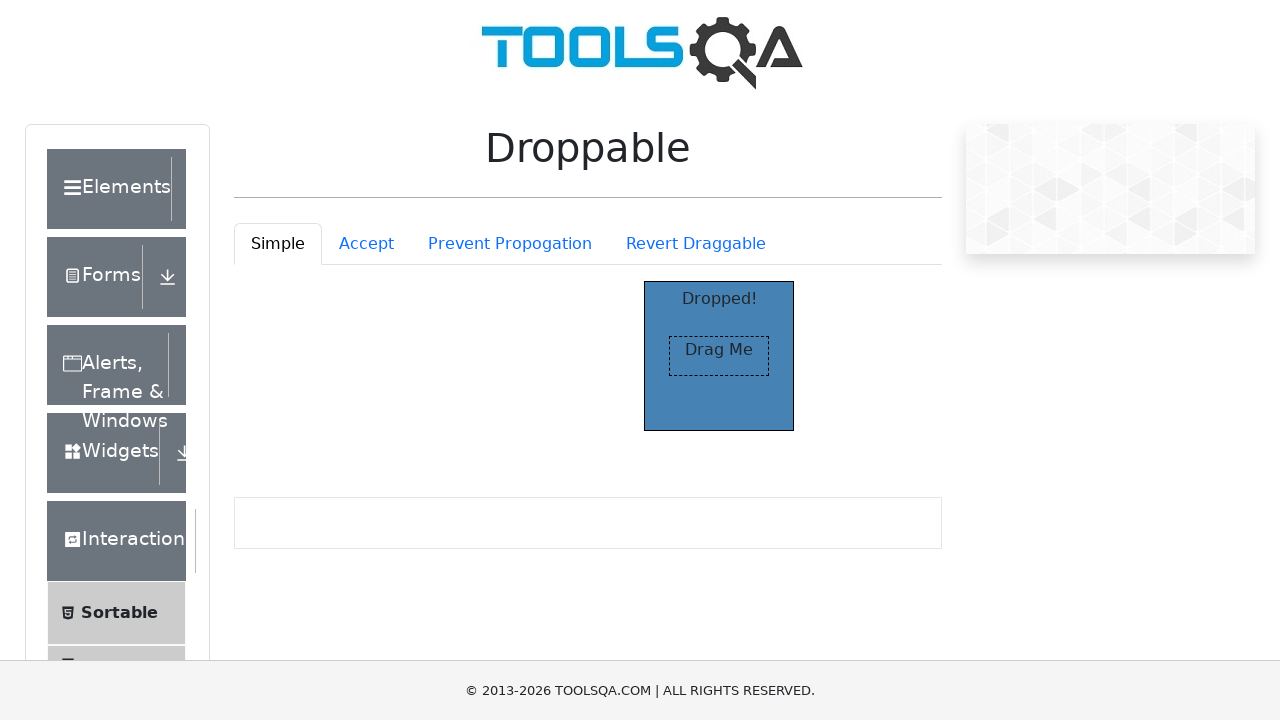

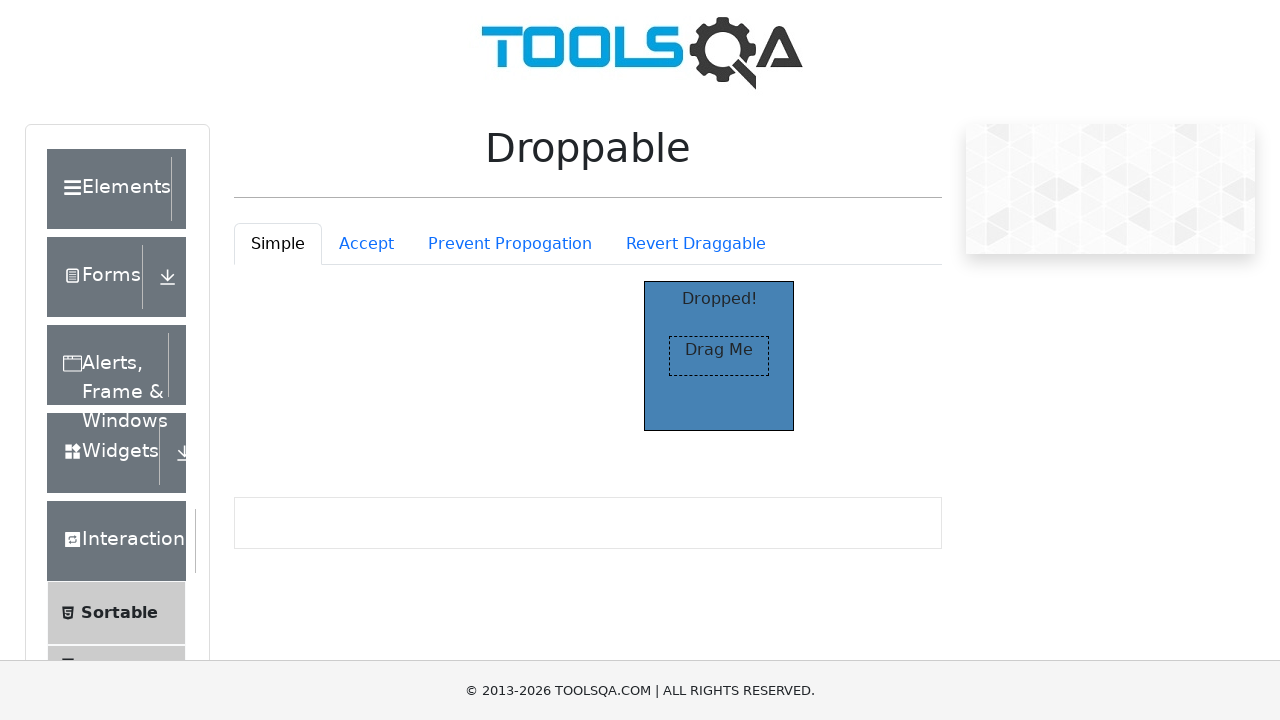